Tests number input functionality by entering a number, clicking result button, verifying the displayed result, and clearing it

Starting URL: https://kristinek.github.io/site/examples/actions

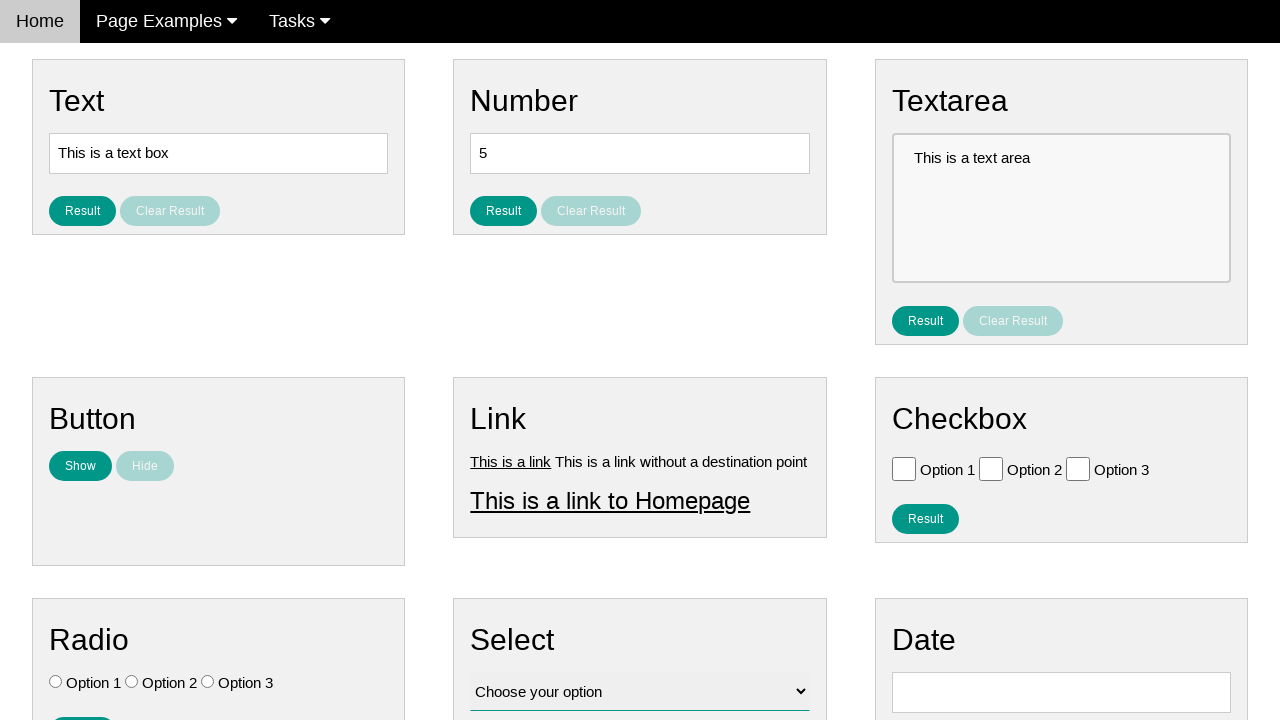

Cleared the number input field on #number
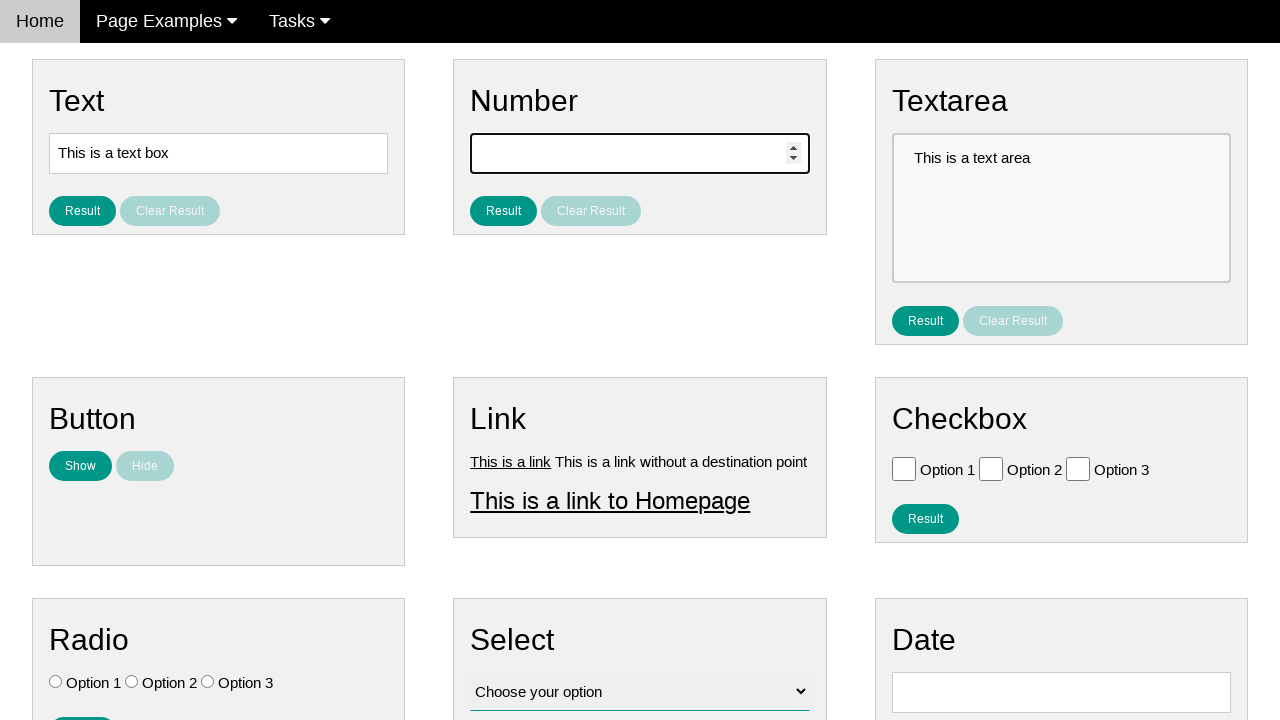

Filled number input field with '17' on #number
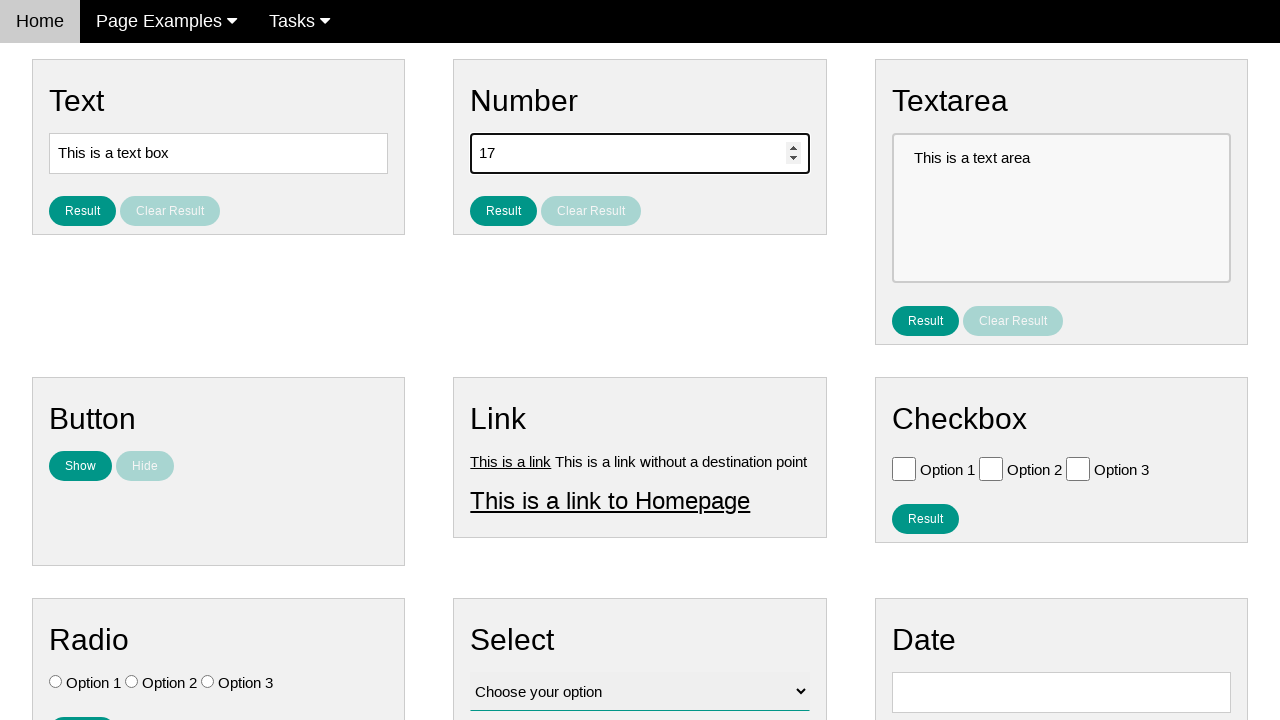

Verified clear button is initially disabled
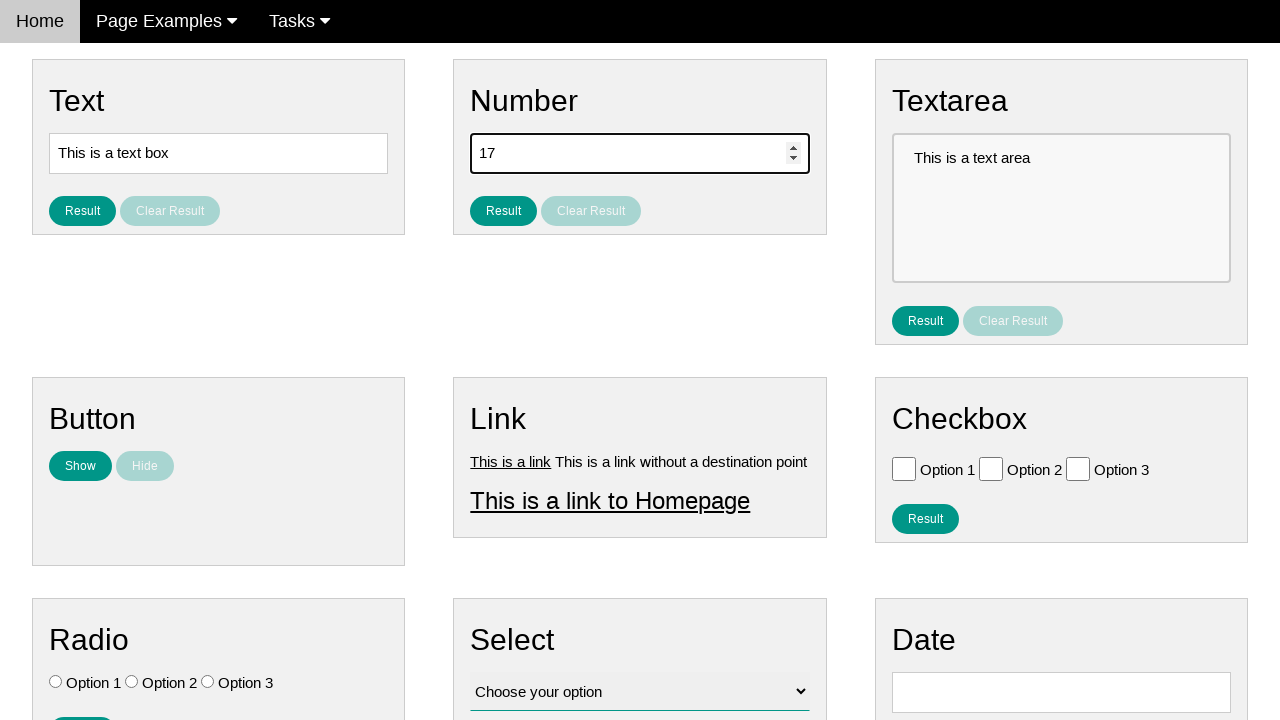

Clicked Result button at (504, 211) on #result_button_number
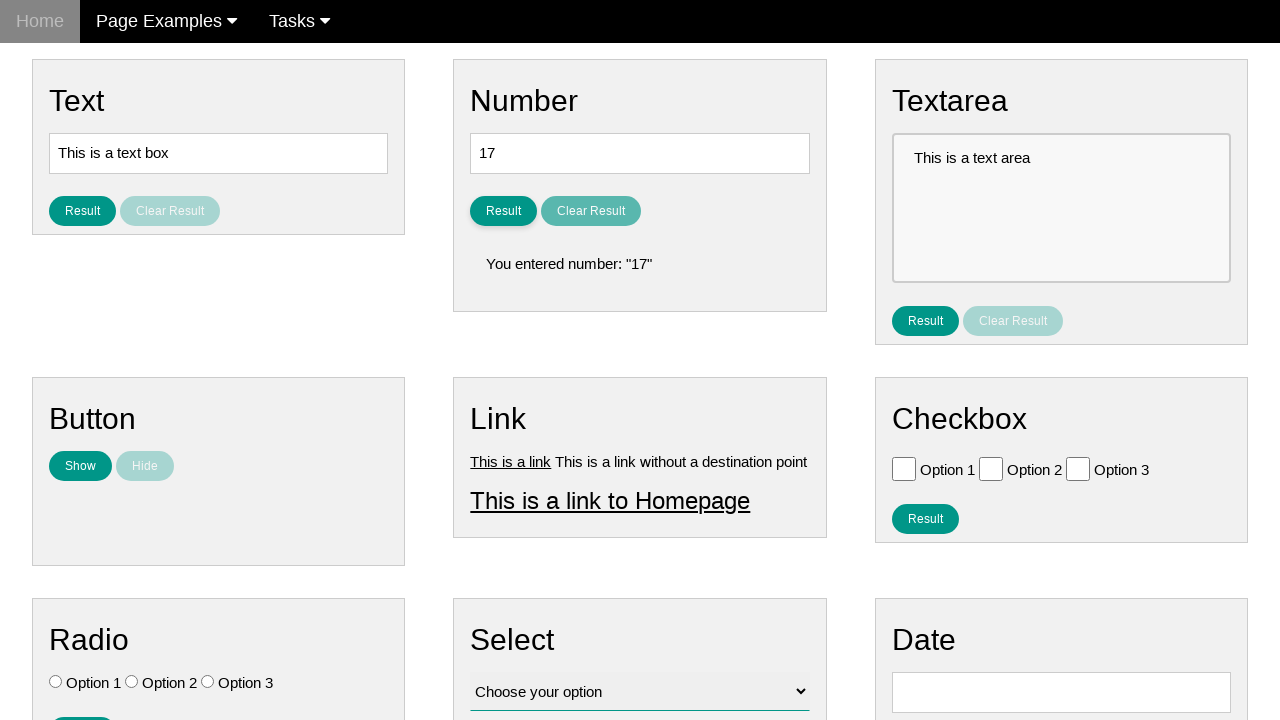

Located result text element
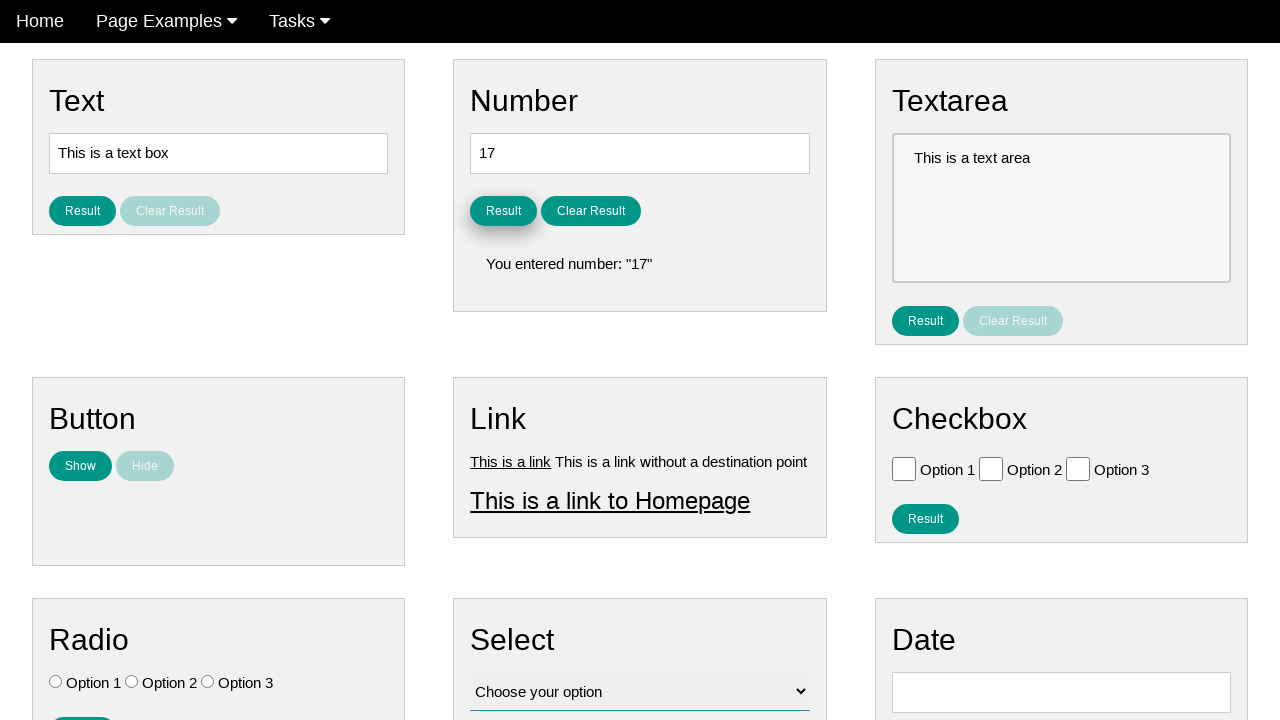

Verified result text is visible
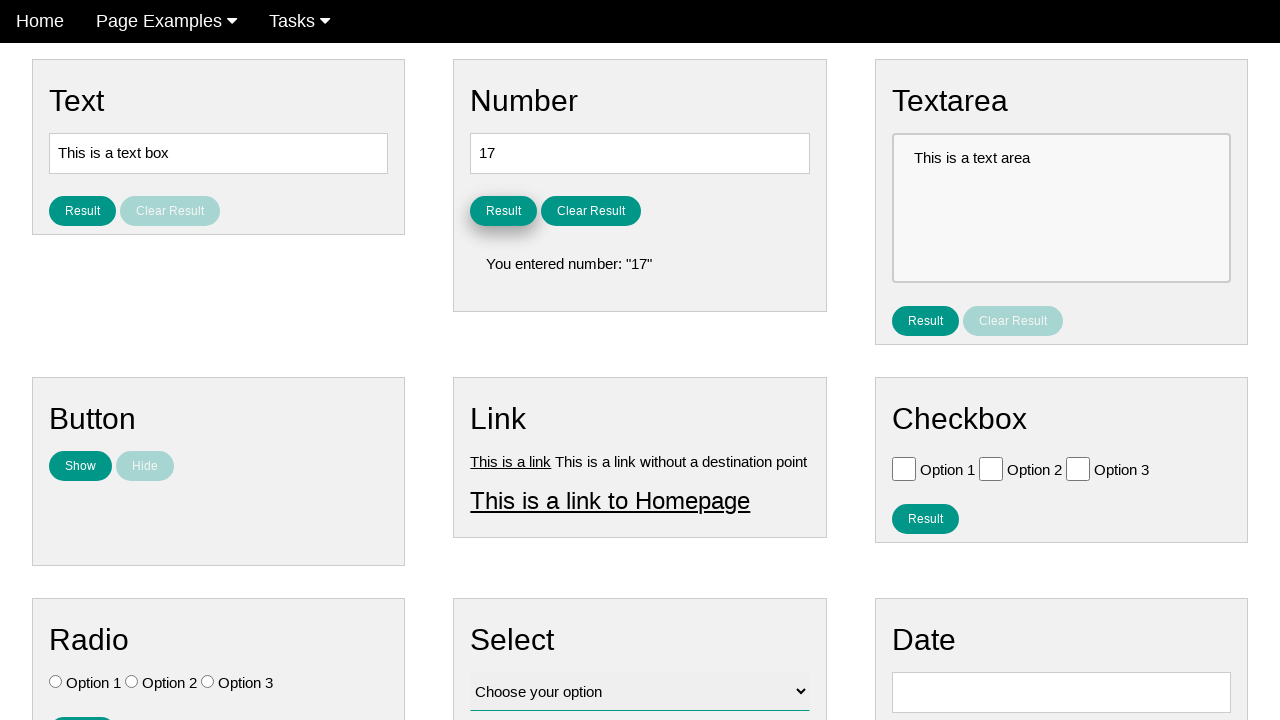

Verified result text displays correct content: 'You entered number: "17"'
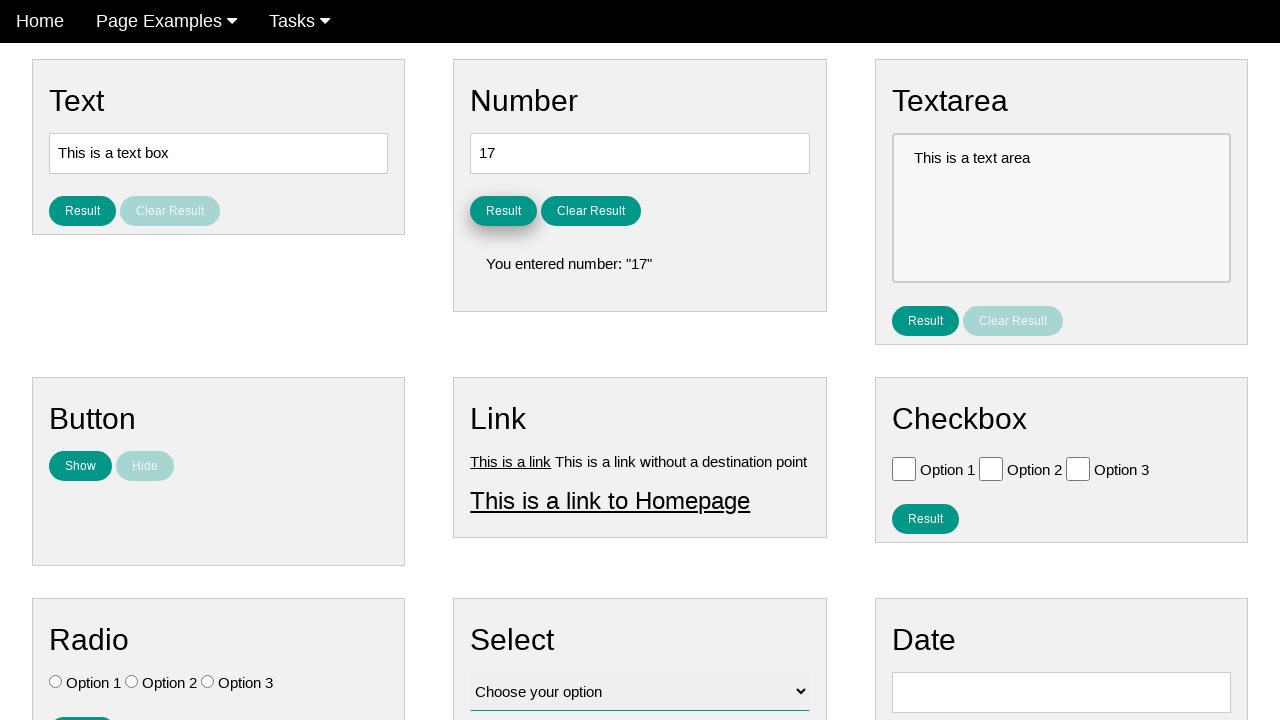

Verified clear button is now enabled
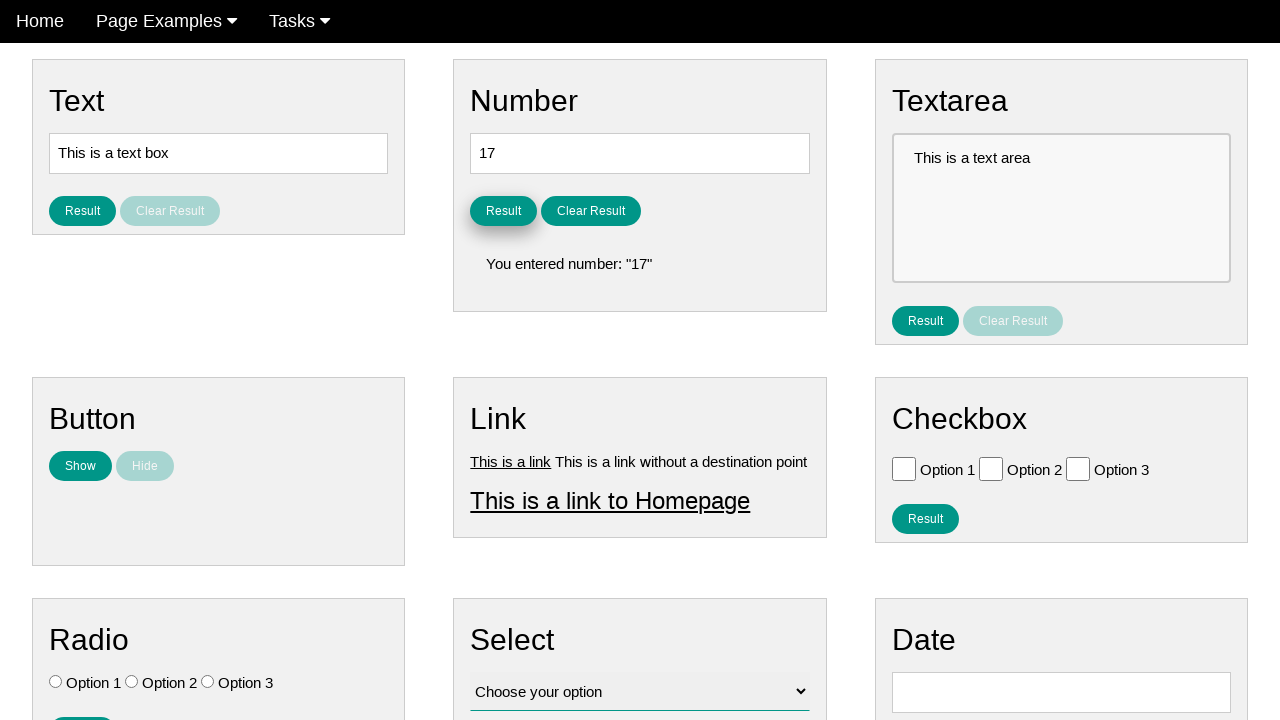

Clicked Clear Result button at (591, 211) on #clear_result_button_number
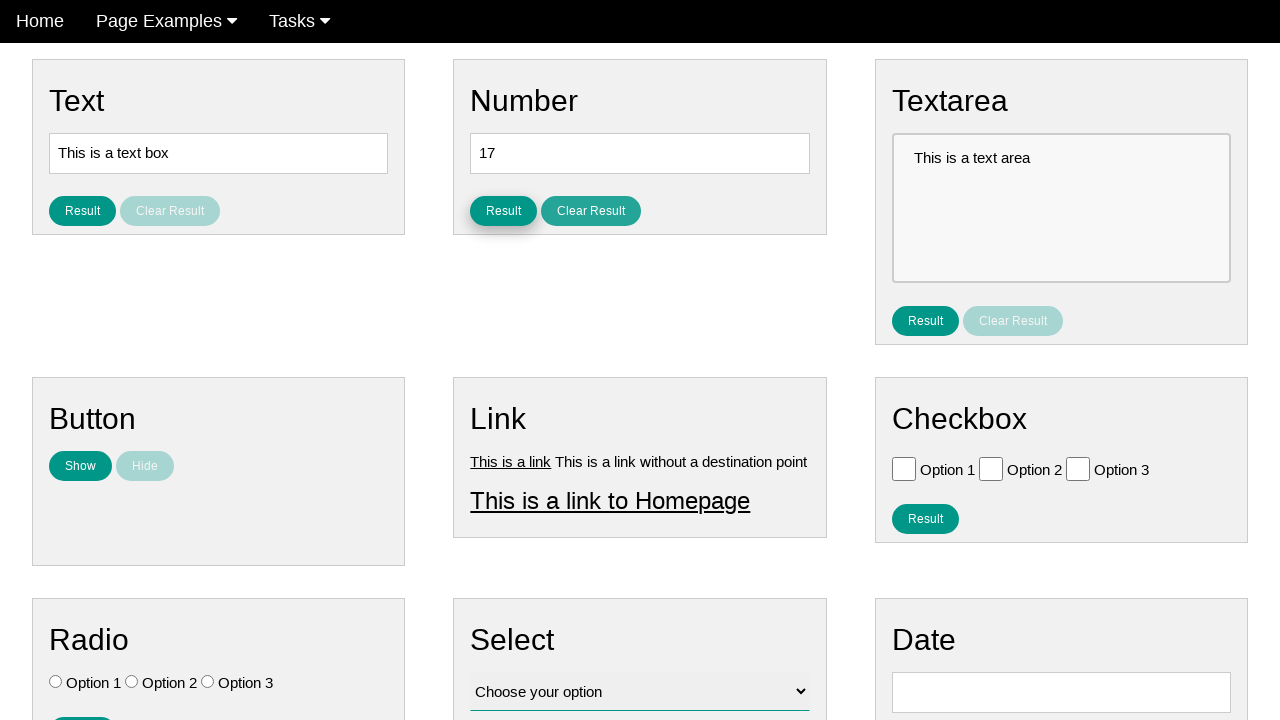

Verified result text is no longer displayed
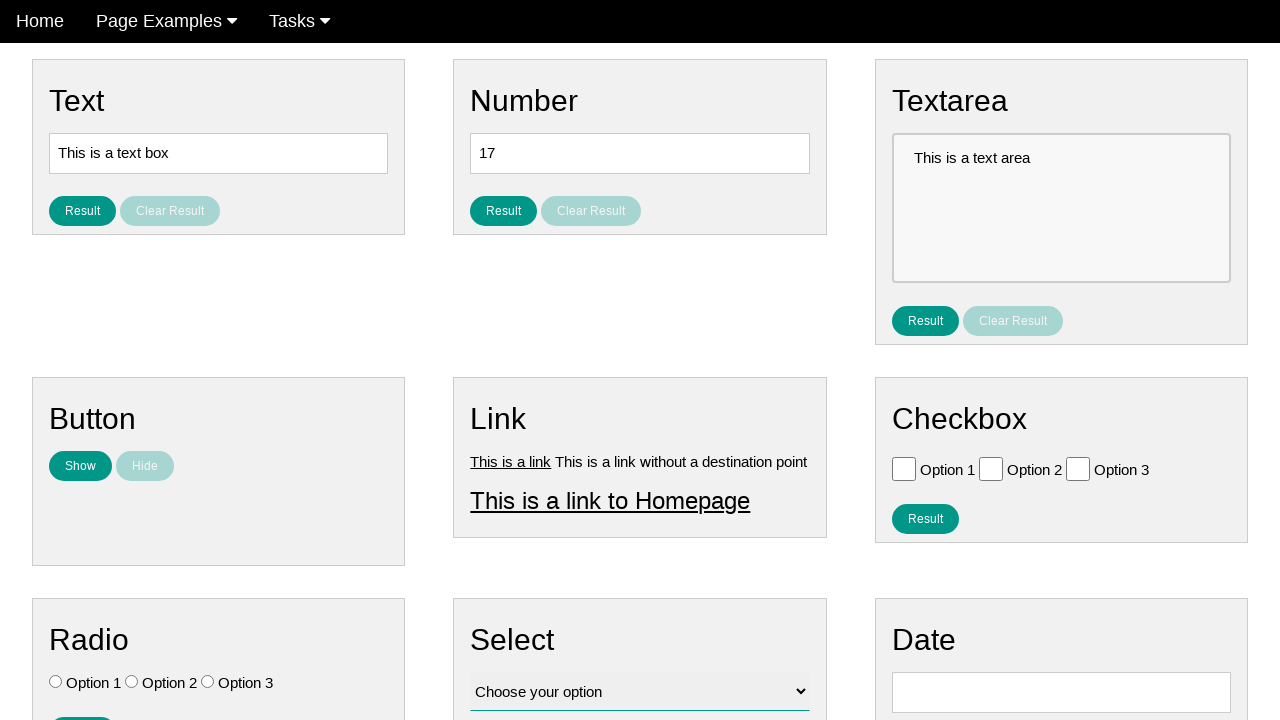

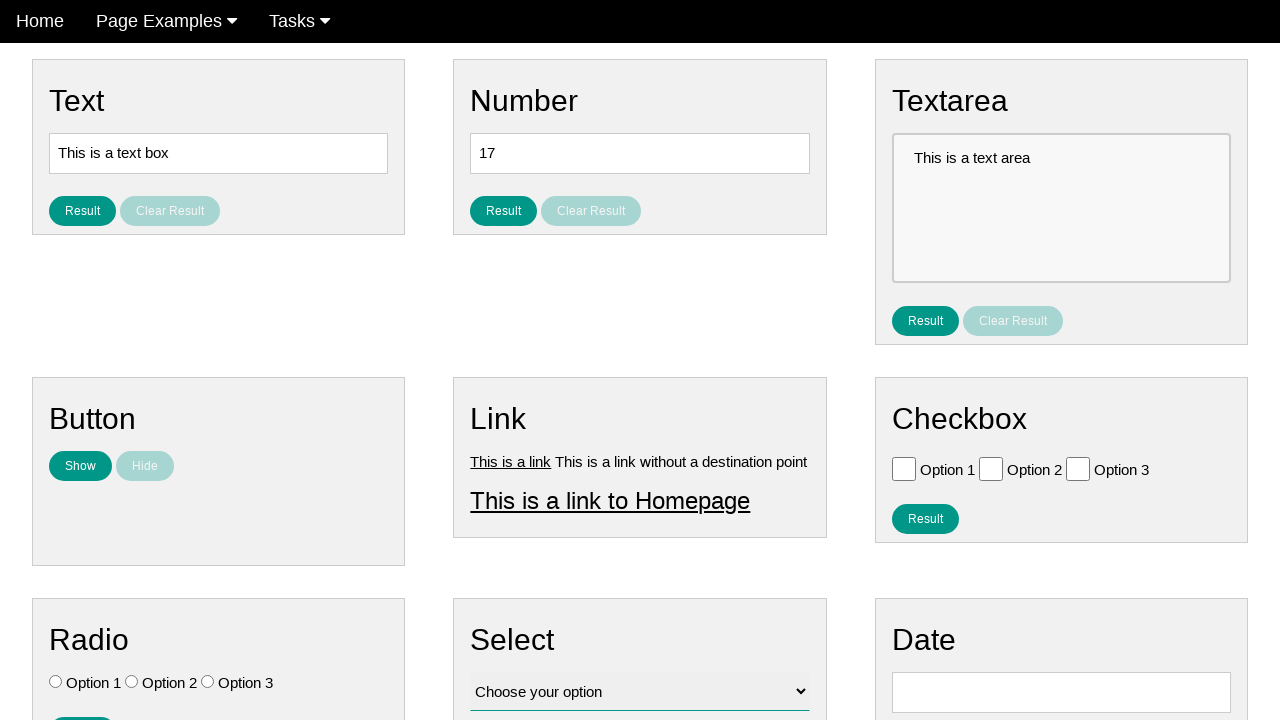